Tests that the homepage displays static elements including the page title, footer, and navigation bar.

Starting URL: https://www.demoblaze.com/

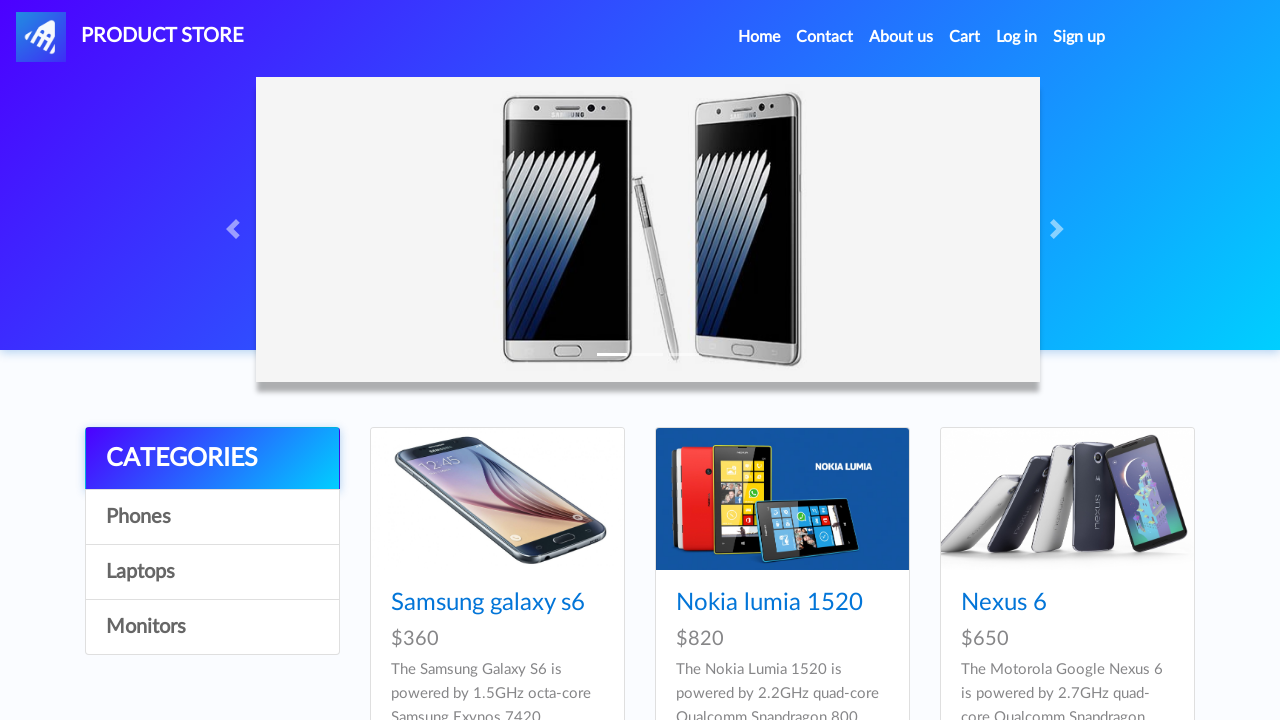

Navigated to Demoblaze homepage
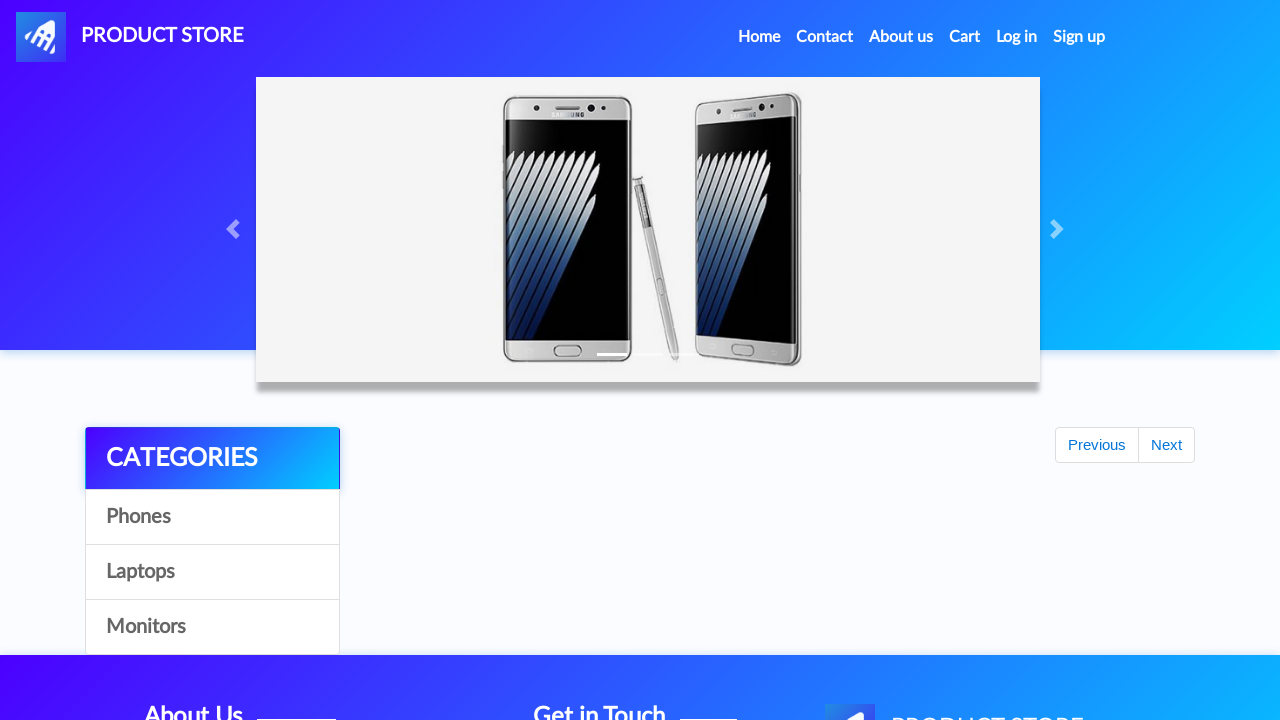

Verified page title is 'STORE'
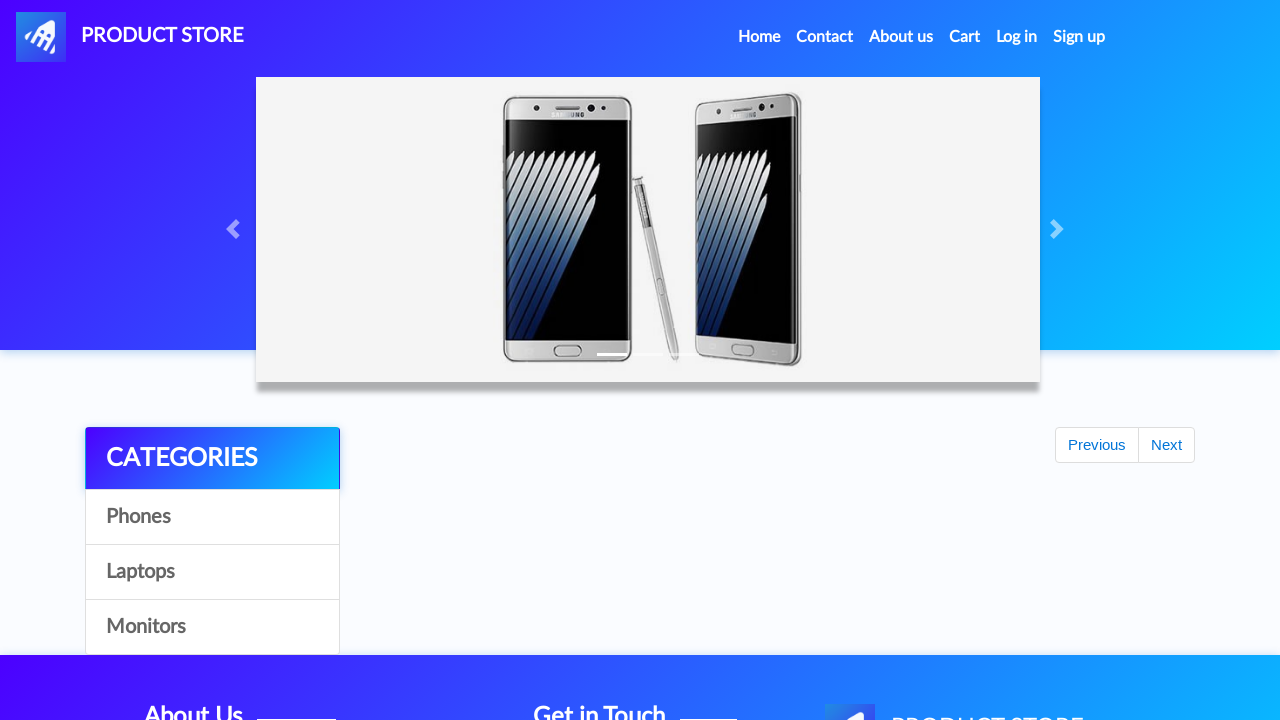

Verified footer element is visible
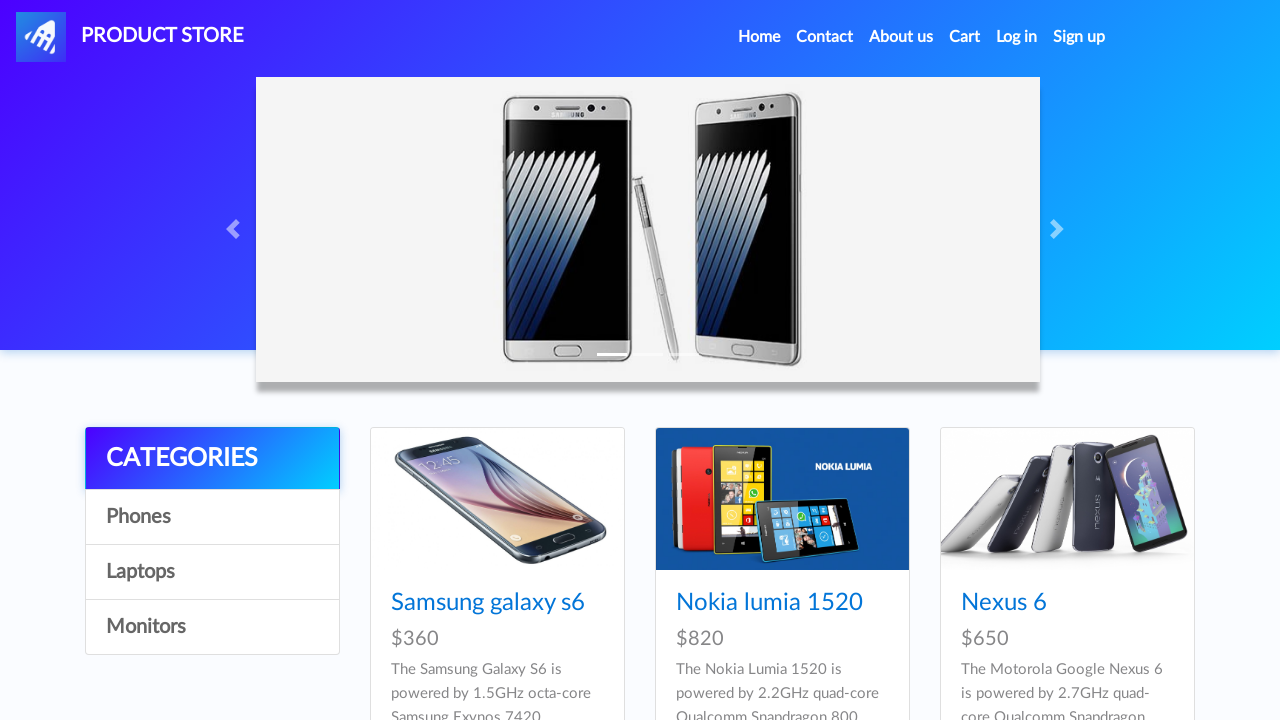

Verified navigation bar is visible
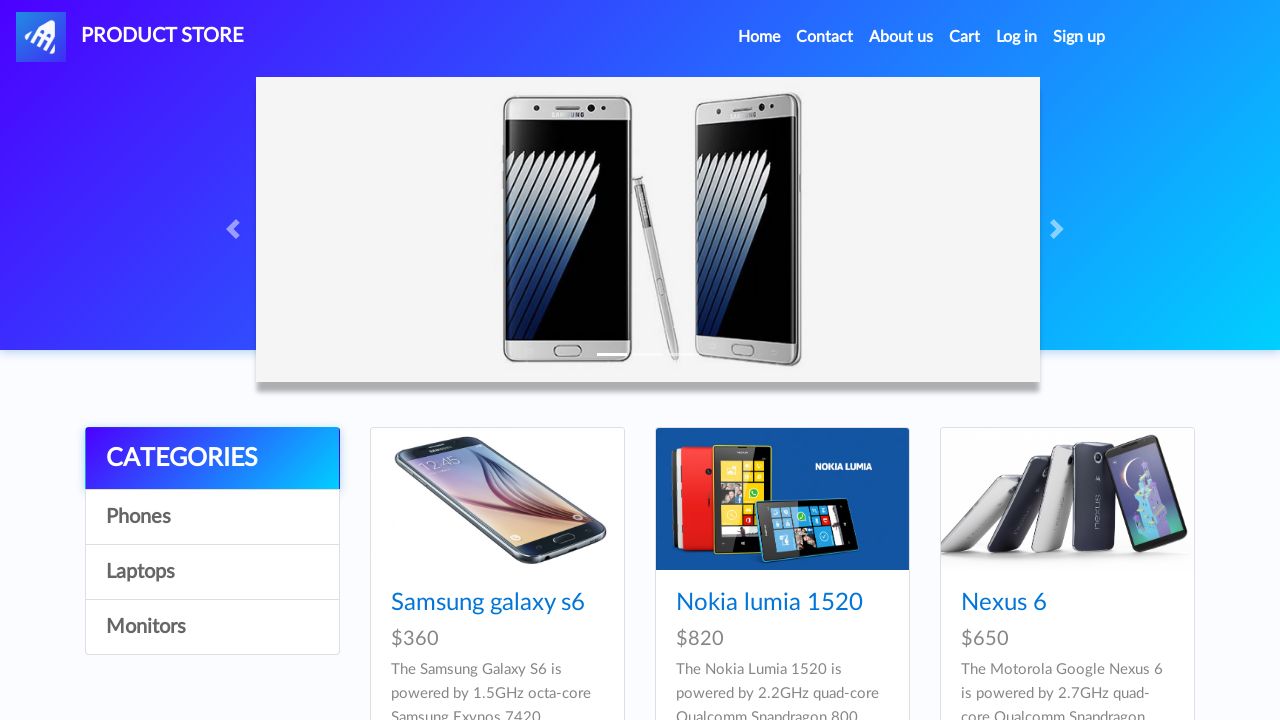

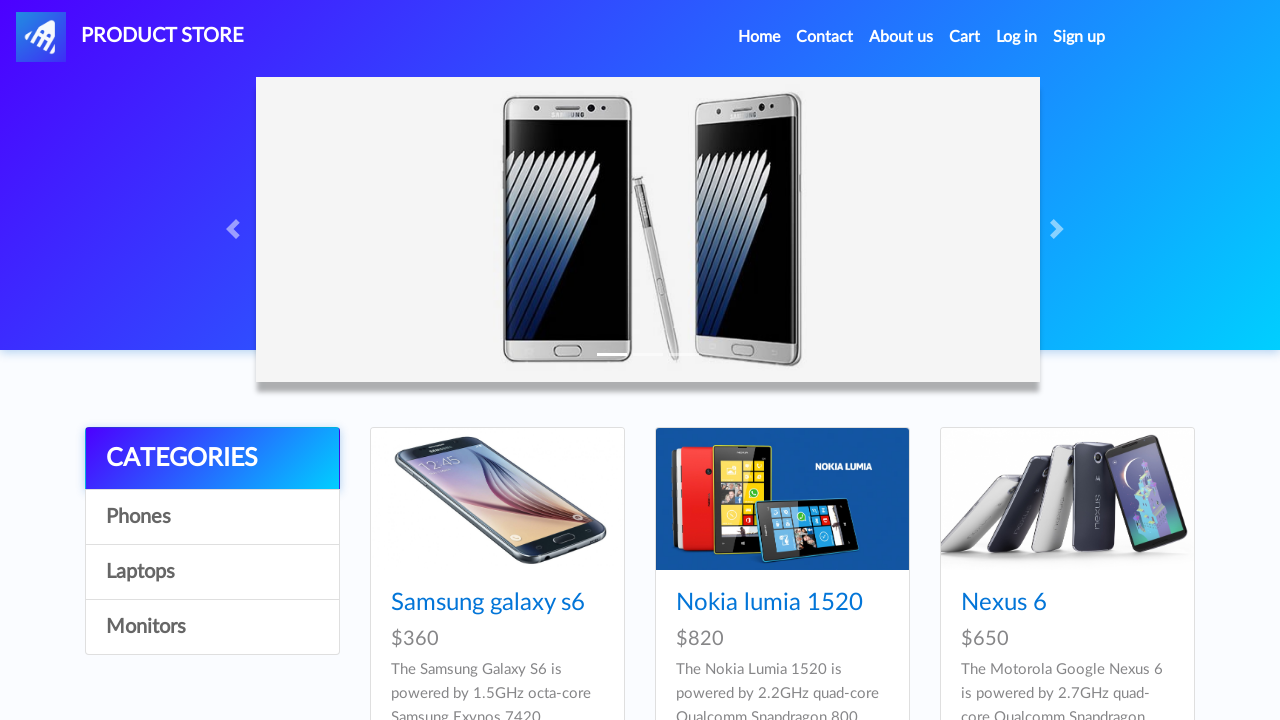